Submits an answer to a Stepik lesson by filling in a textarea and clicking the submit button

Starting URL: https://stepik.org/lesson/25969/step/12

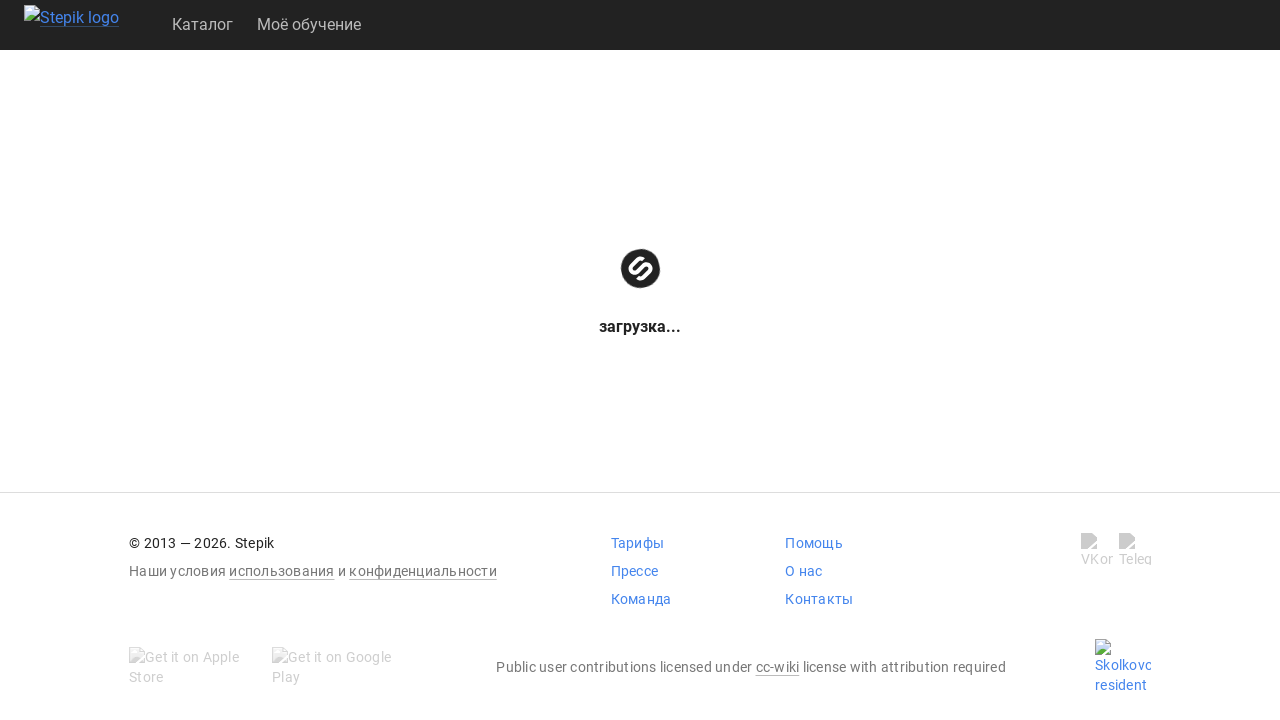

Waited for textarea to load
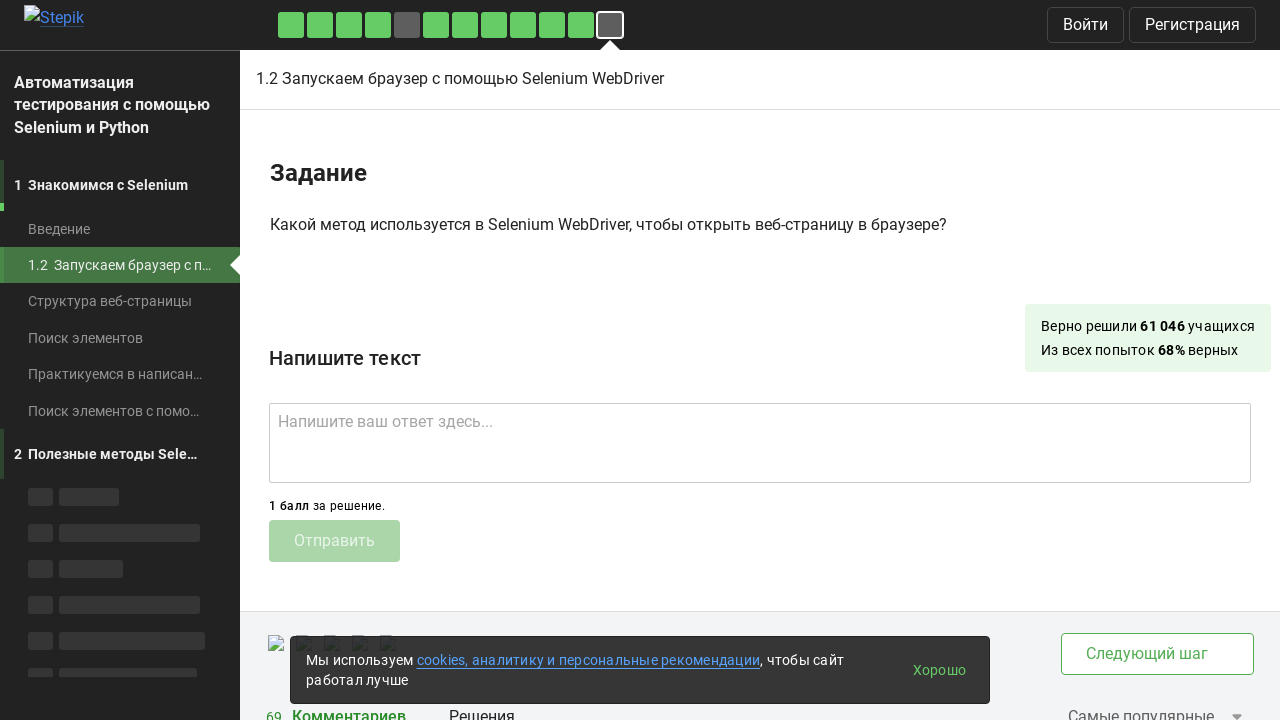

Filled textarea with answer 'get()' on .textarea
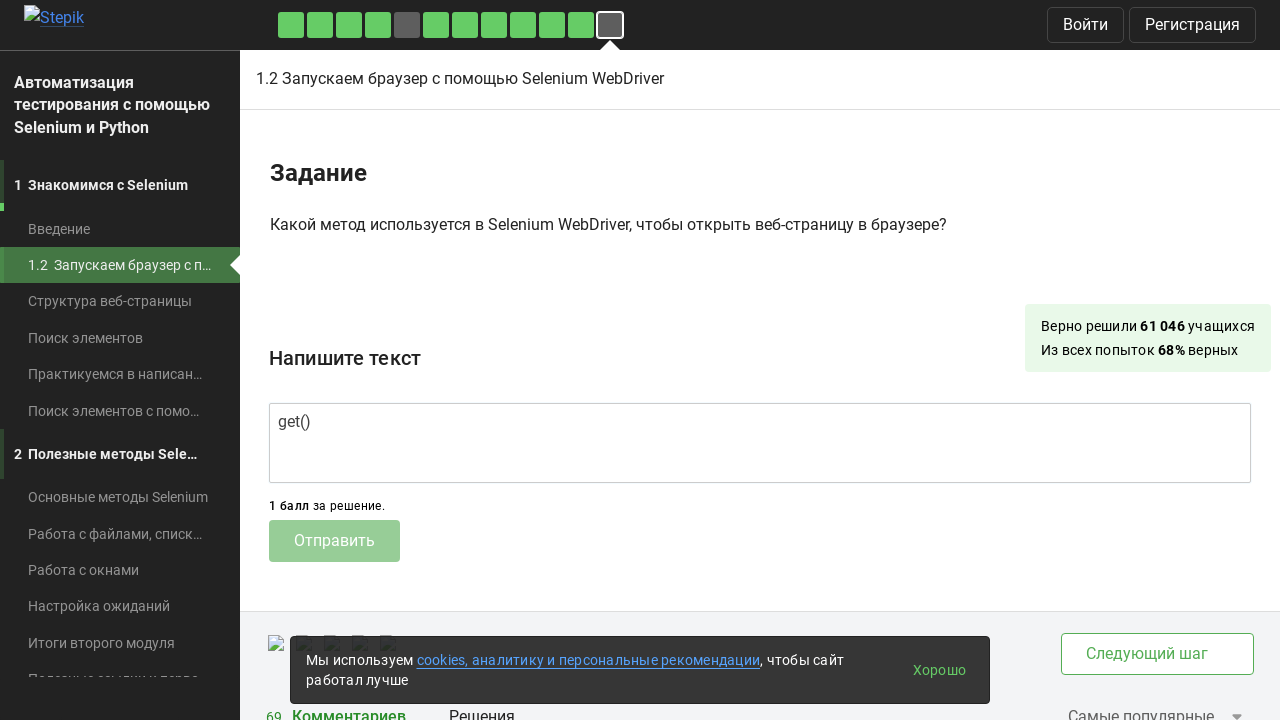

Clicked submit button to submit answer at (334, 541) on .submit-submission
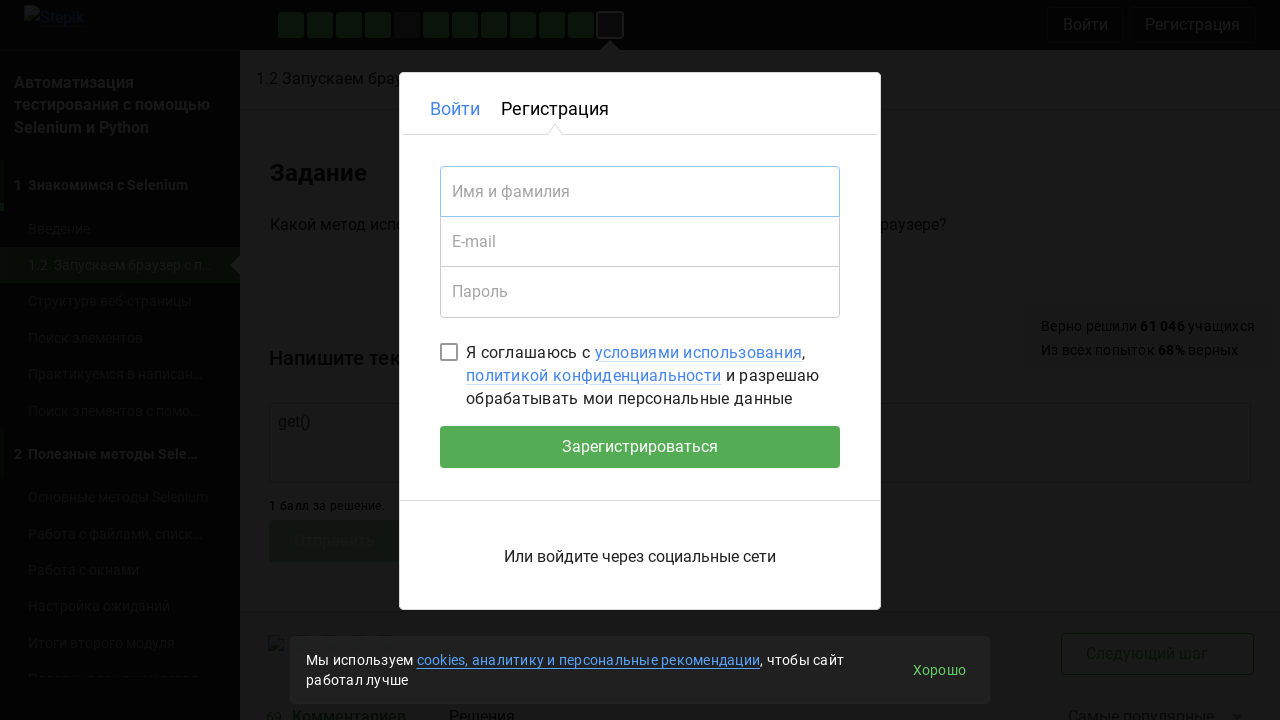

Waited 2 seconds for submission to process
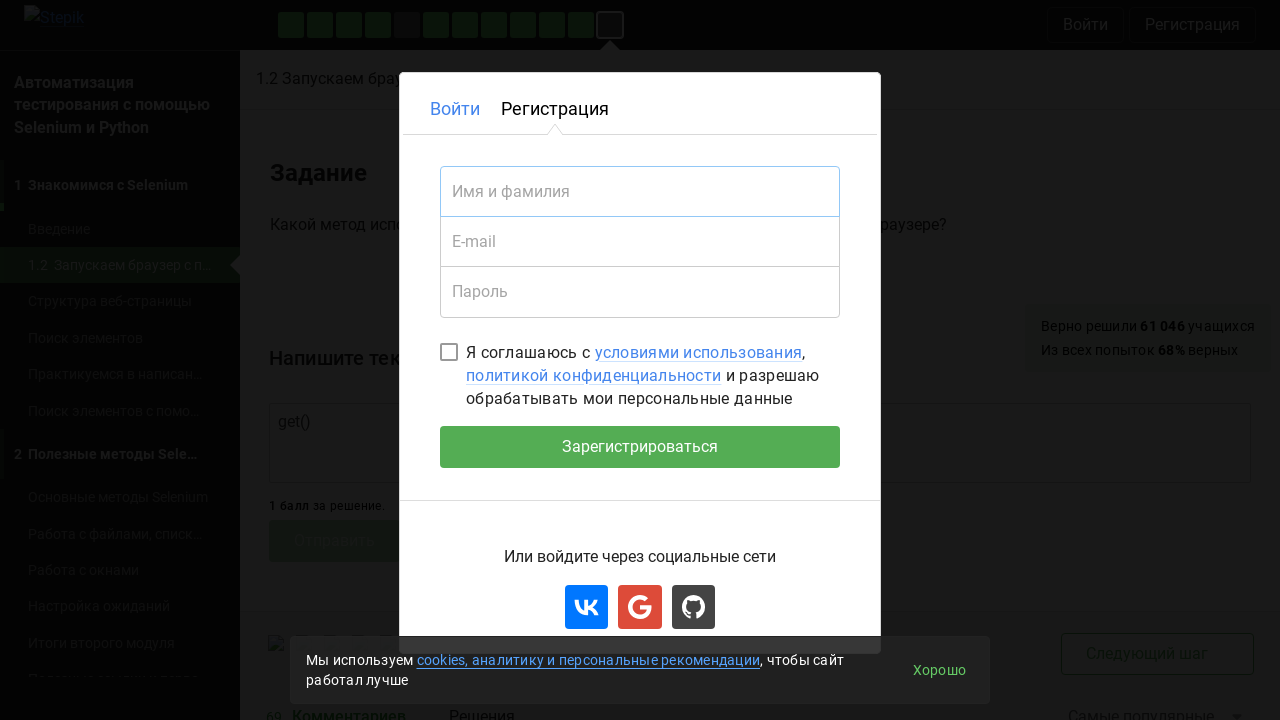

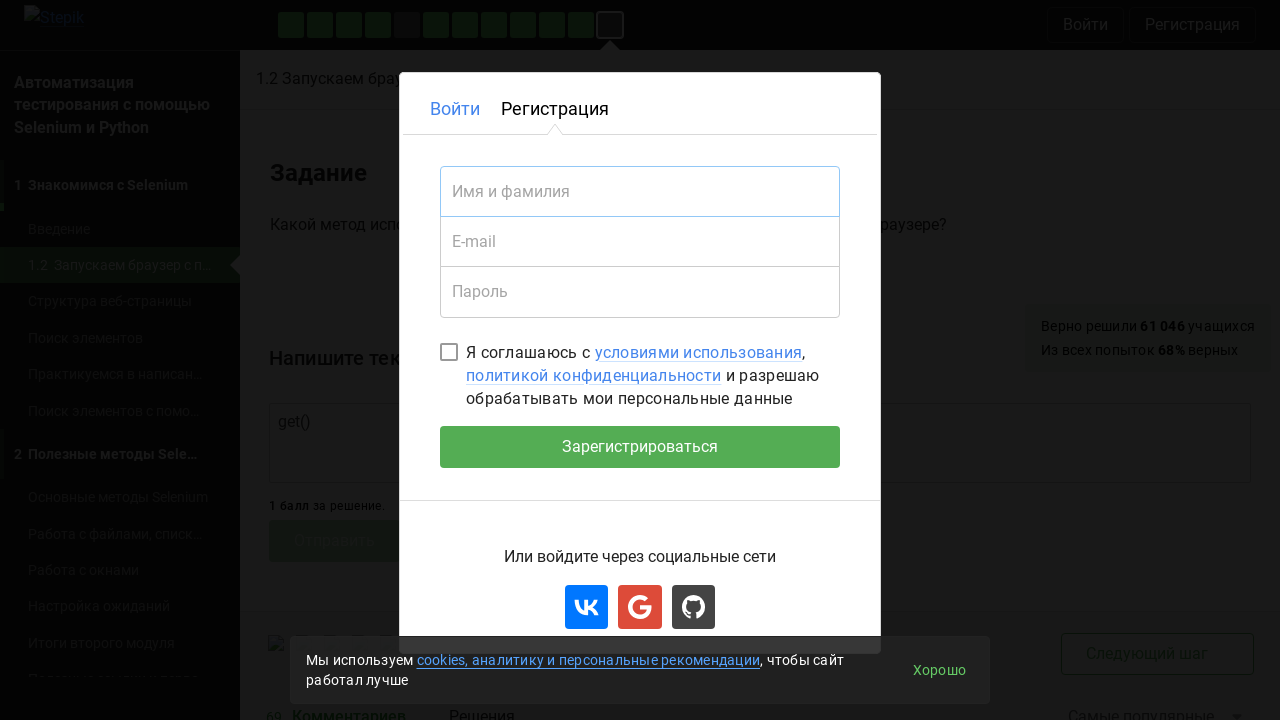